Tests that the Clear completed button displays correct text when items are completed

Starting URL: https://demo.playwright.dev/todomvc

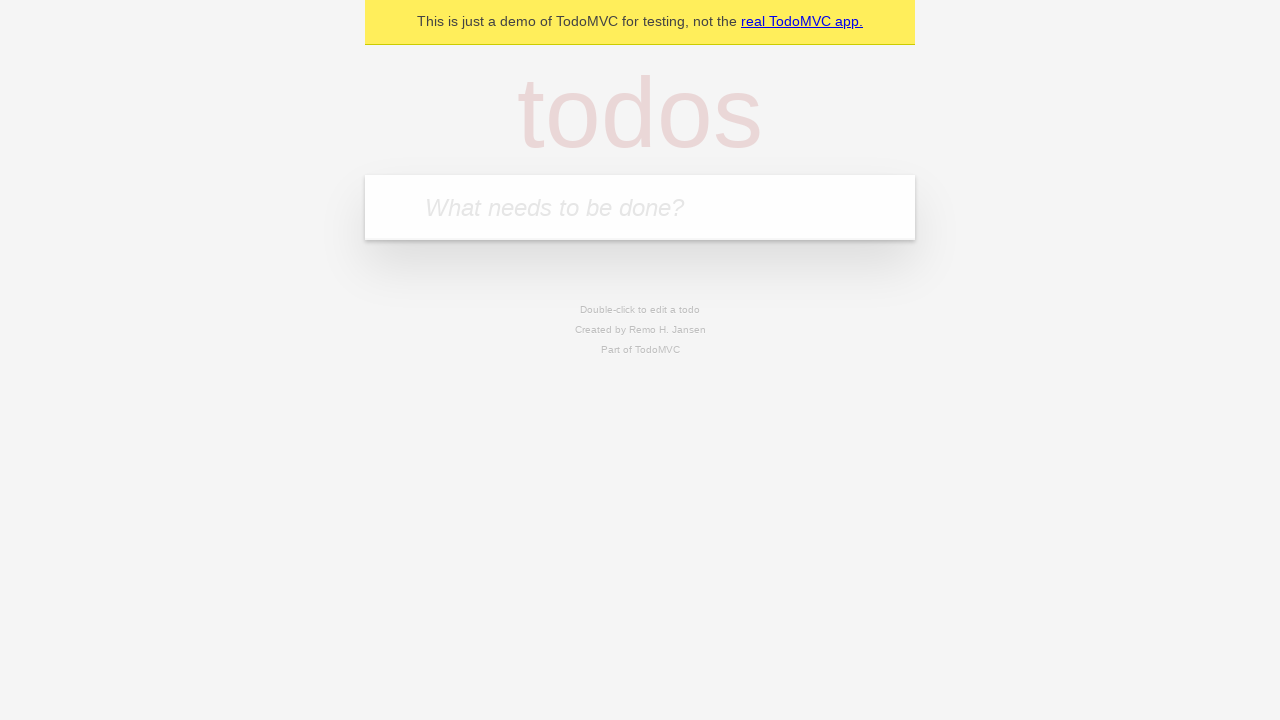

Filled todo input with 'buy some cheese' on internal:attr=[placeholder="What needs to be done?"i]
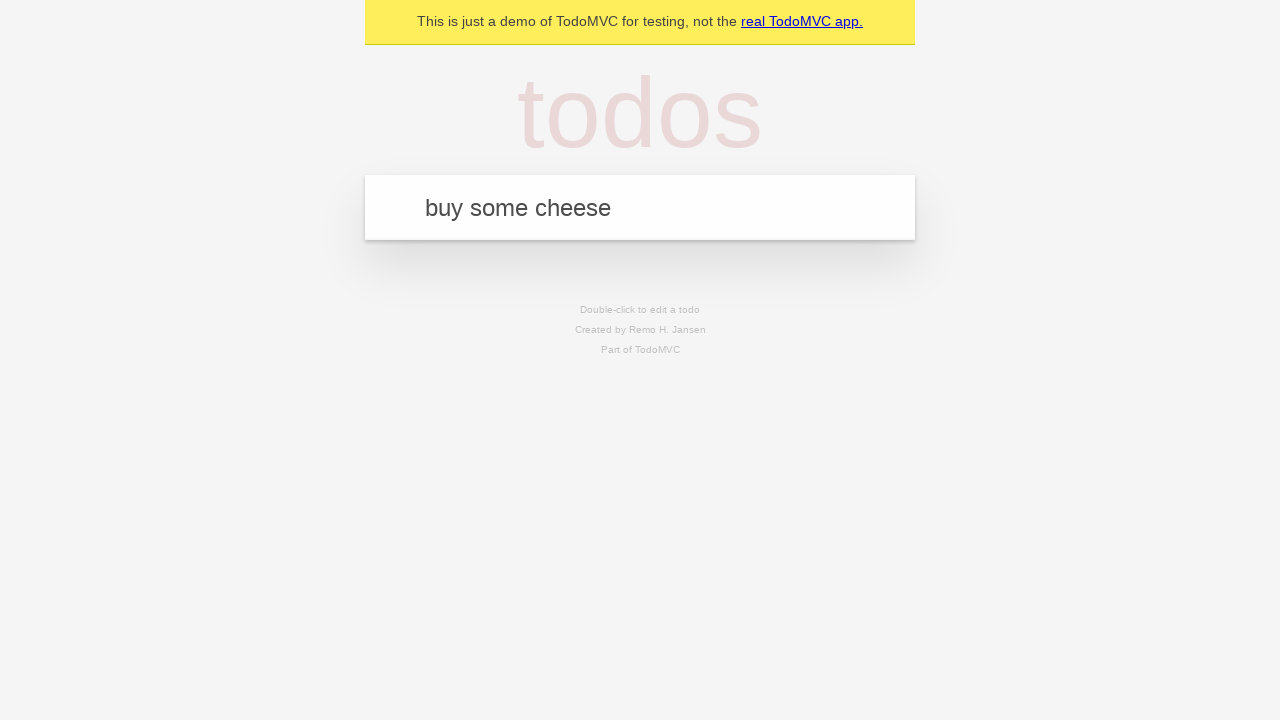

Pressed Enter to add todo 'buy some cheese' on internal:attr=[placeholder="What needs to be done?"i]
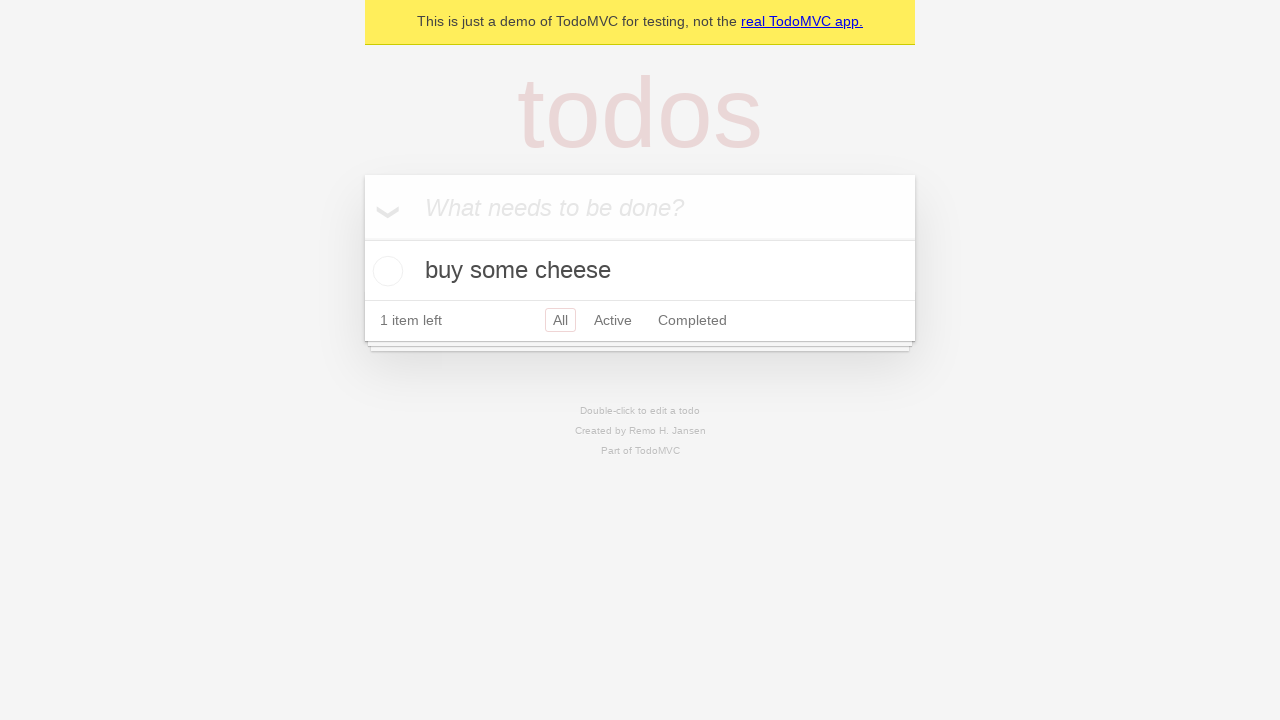

Filled todo input with 'feed the cat' on internal:attr=[placeholder="What needs to be done?"i]
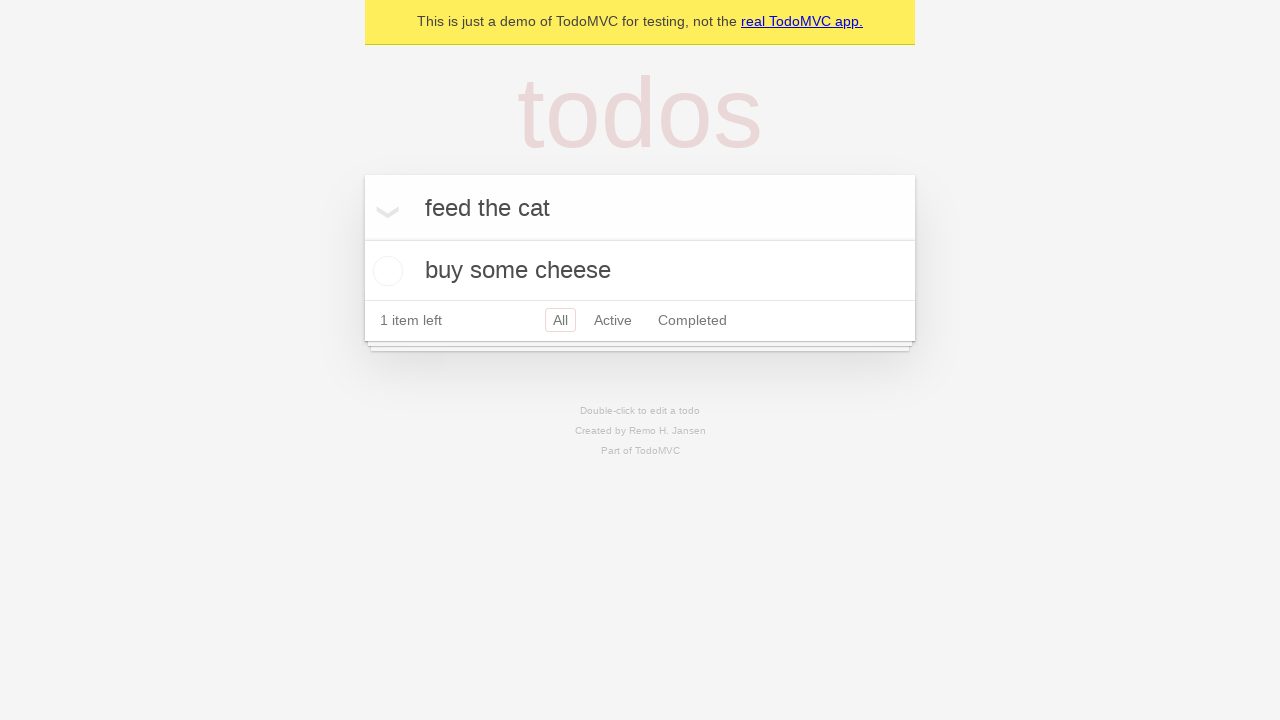

Pressed Enter to add todo 'feed the cat' on internal:attr=[placeholder="What needs to be done?"i]
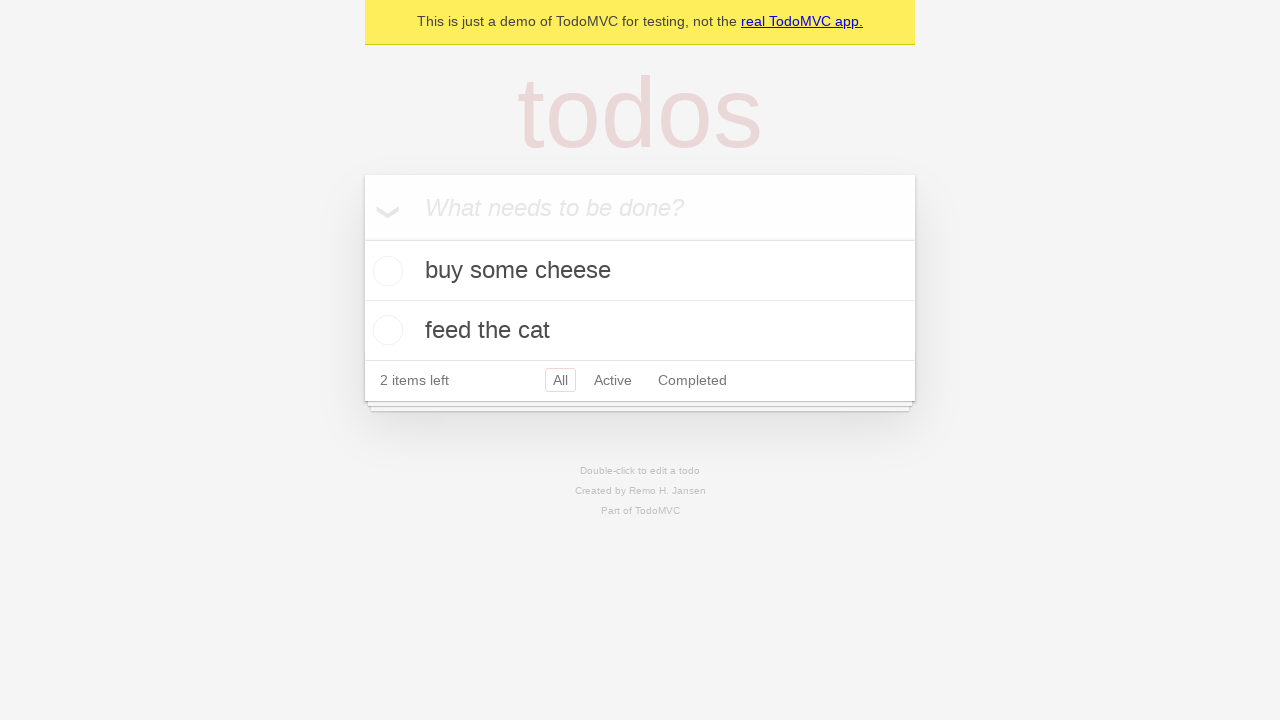

Filled todo input with 'book a doctors appointment' on internal:attr=[placeholder="What needs to be done?"i]
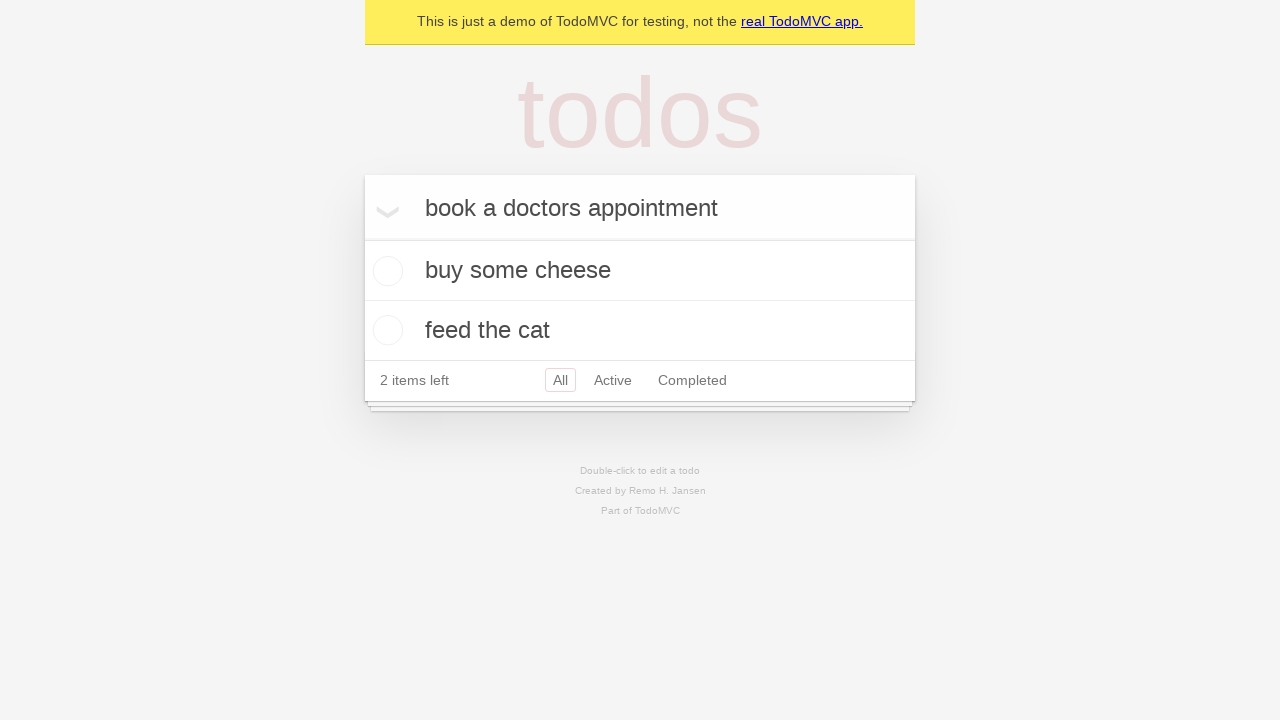

Pressed Enter to add todo 'book a doctors appointment' on internal:attr=[placeholder="What needs to be done?"i]
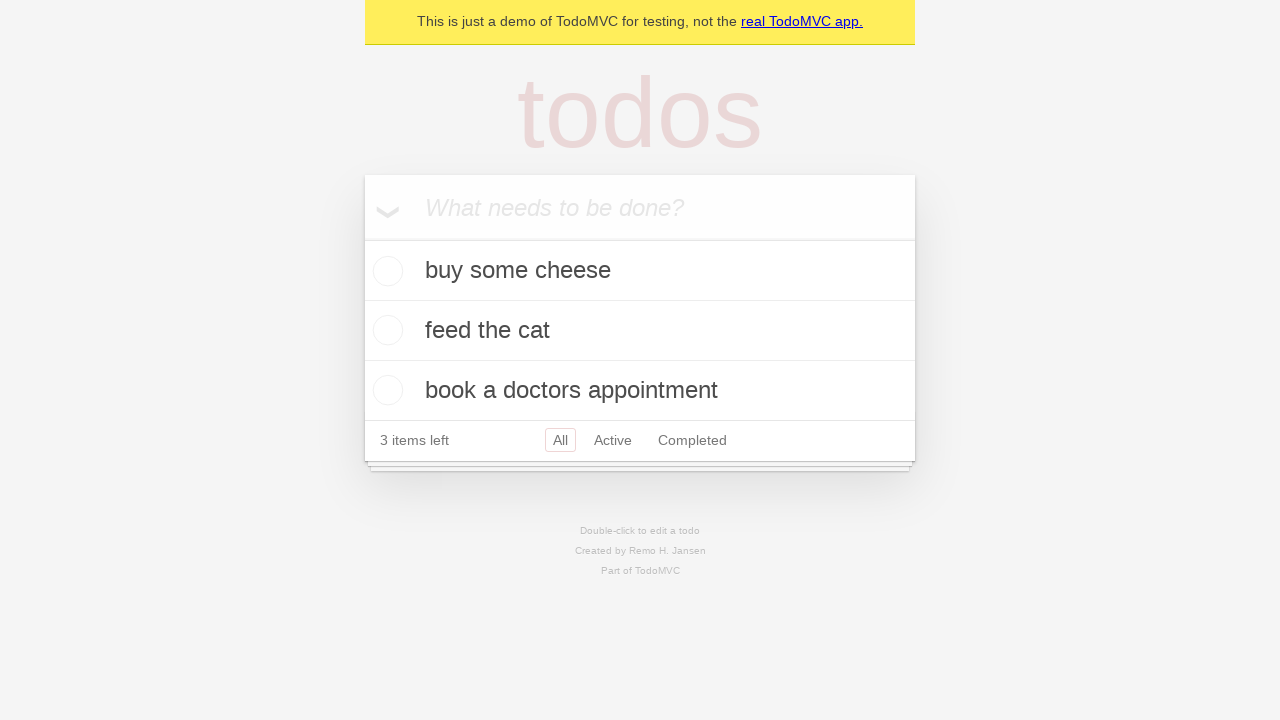

Checked the first todo item as completed at (385, 271) on .todo-list li .toggle >> nth=0
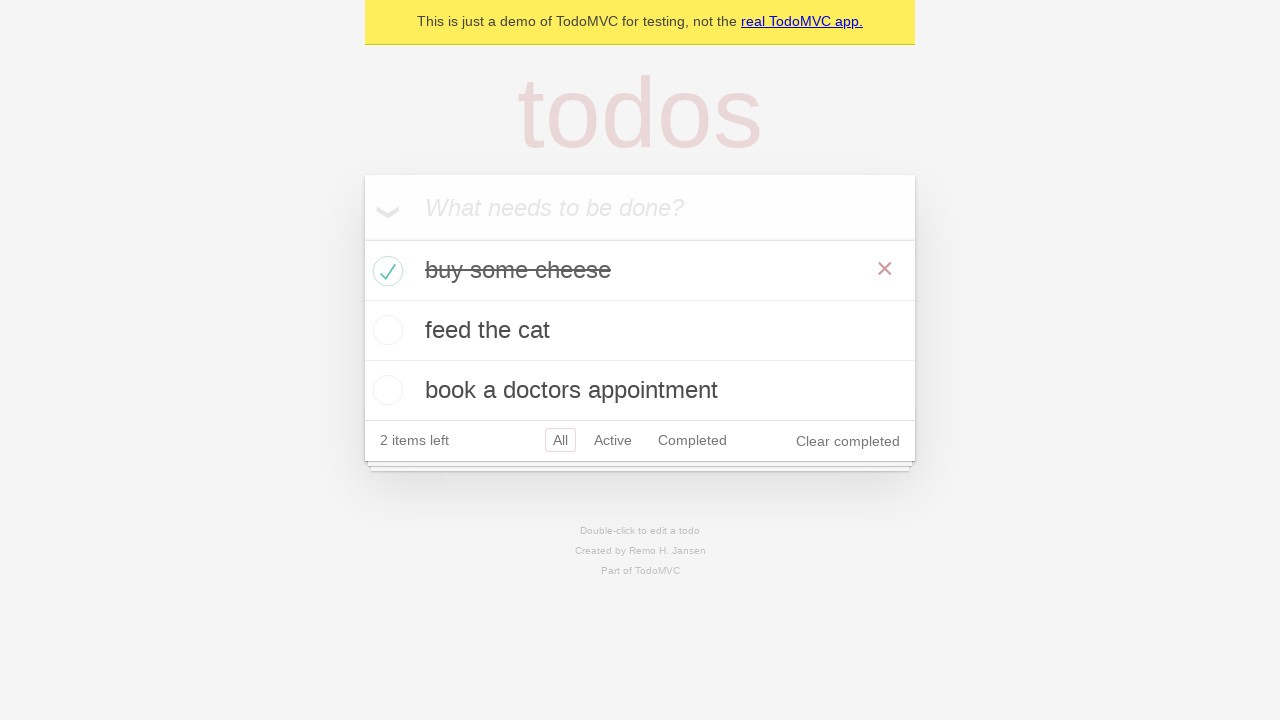

Clear completed button is now visible with correct text
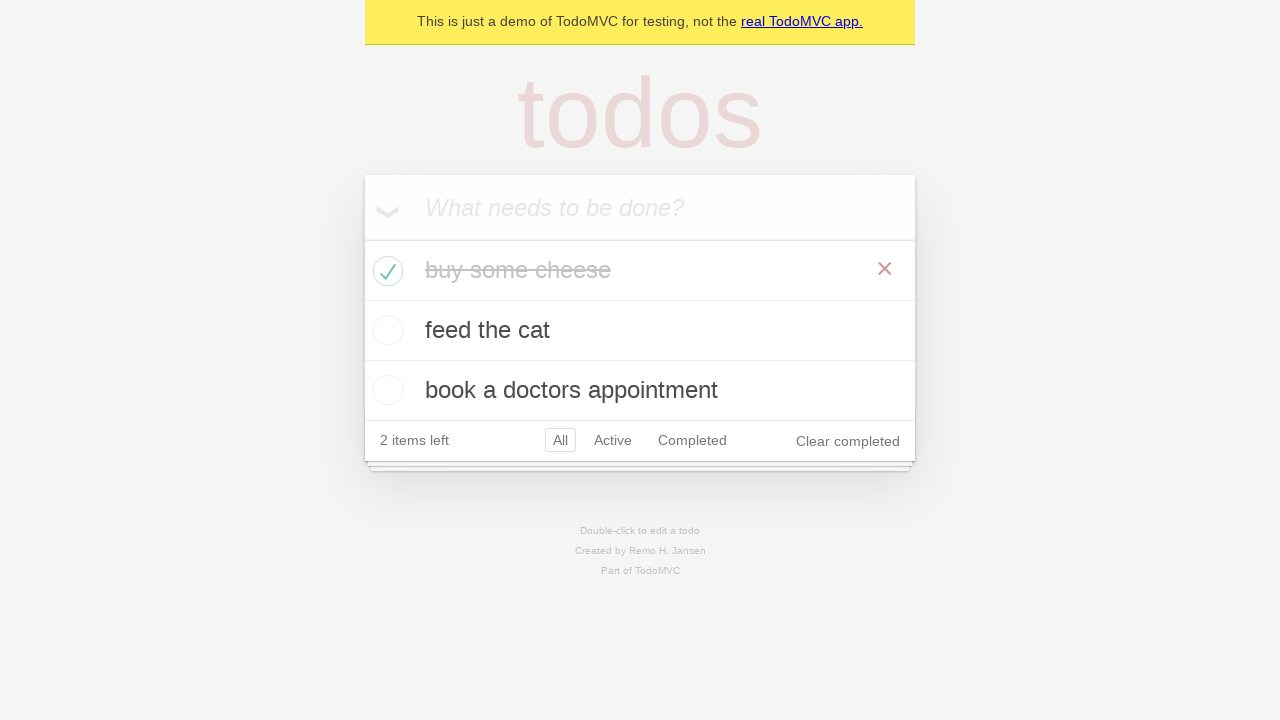

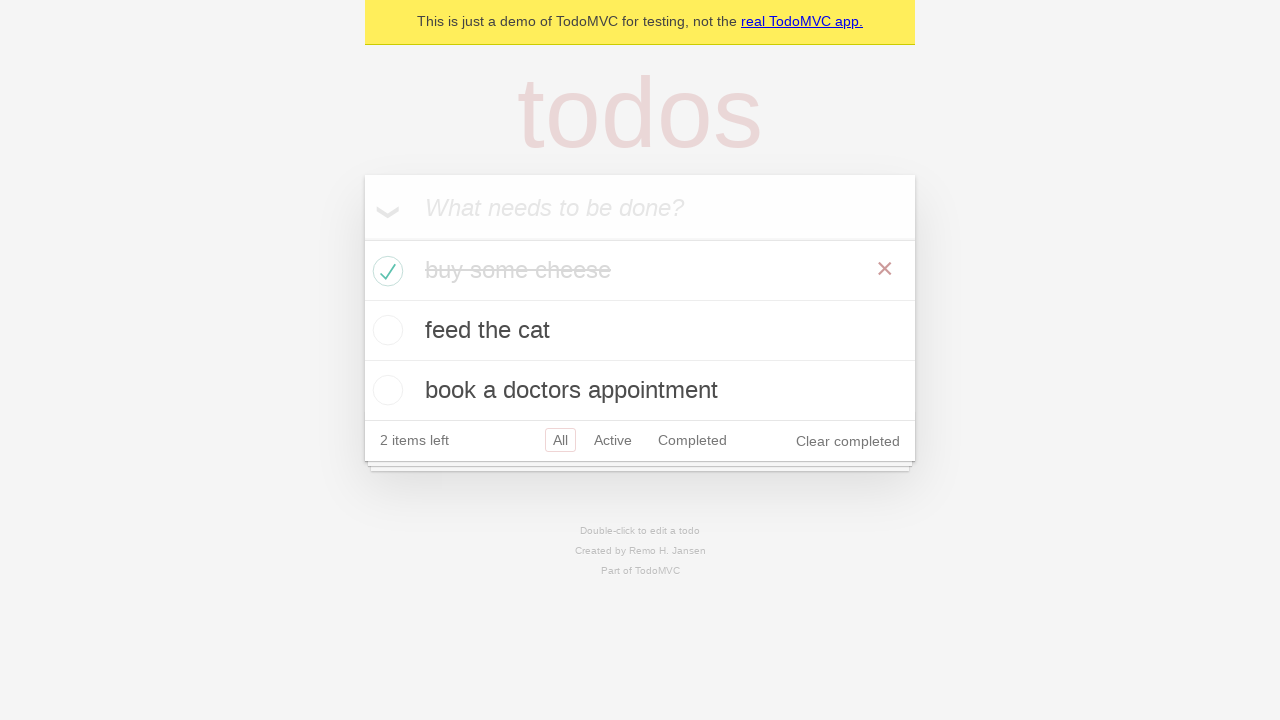